Tests a registration form by filling in user details and verifying that the create account button becomes enabled after form completion

Starting URL: https://idorenyinankoh.github.io/loginPage/

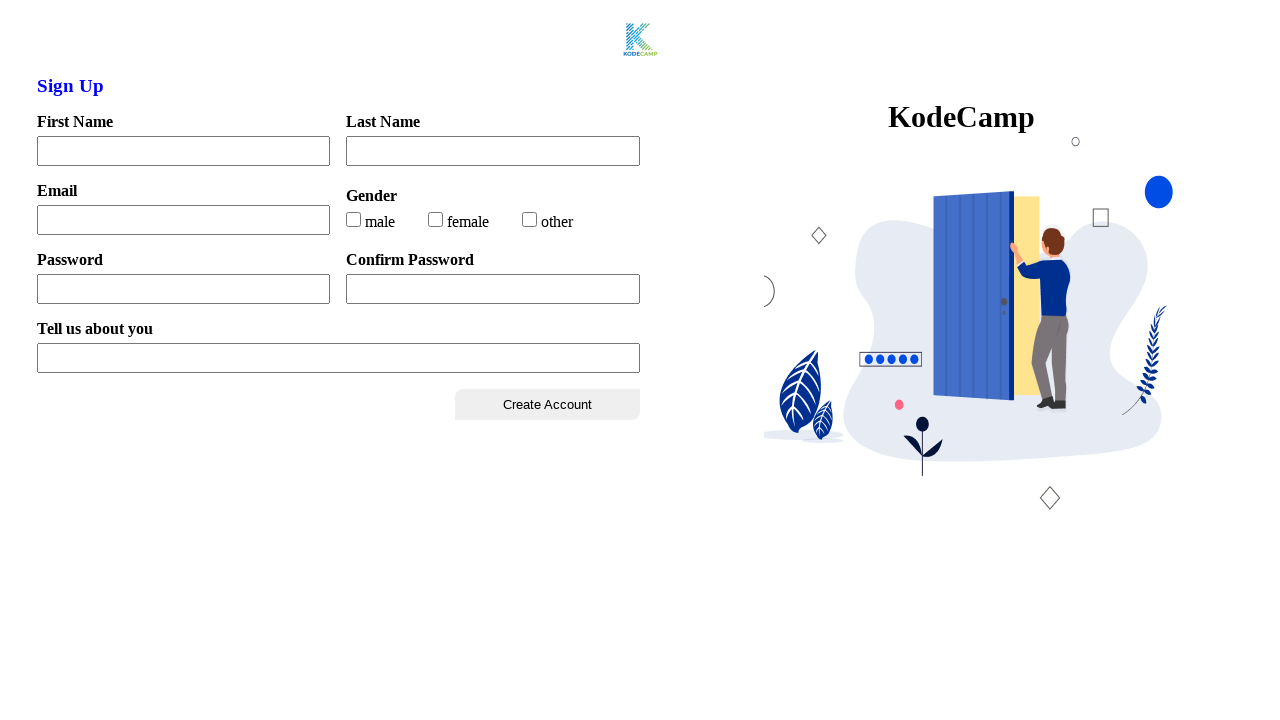

Located create account button and checked initial enabled state
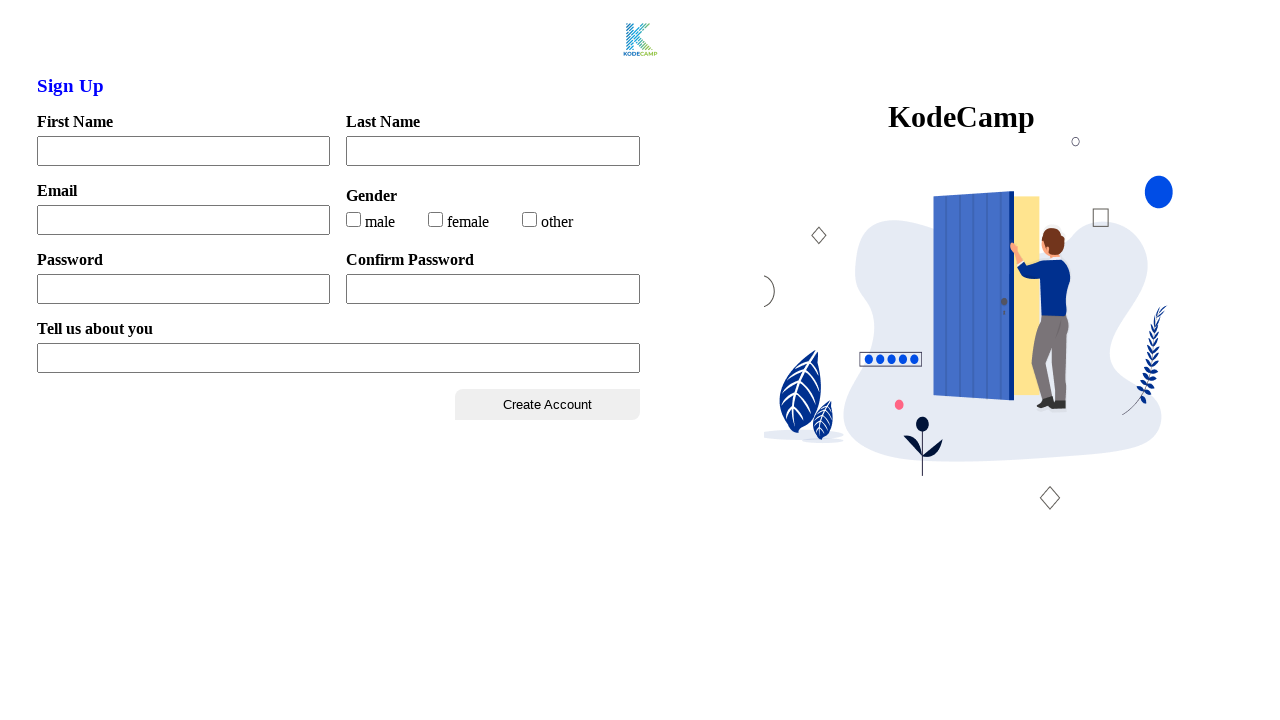

Filled first name field with 'Olamide' on input#firstName
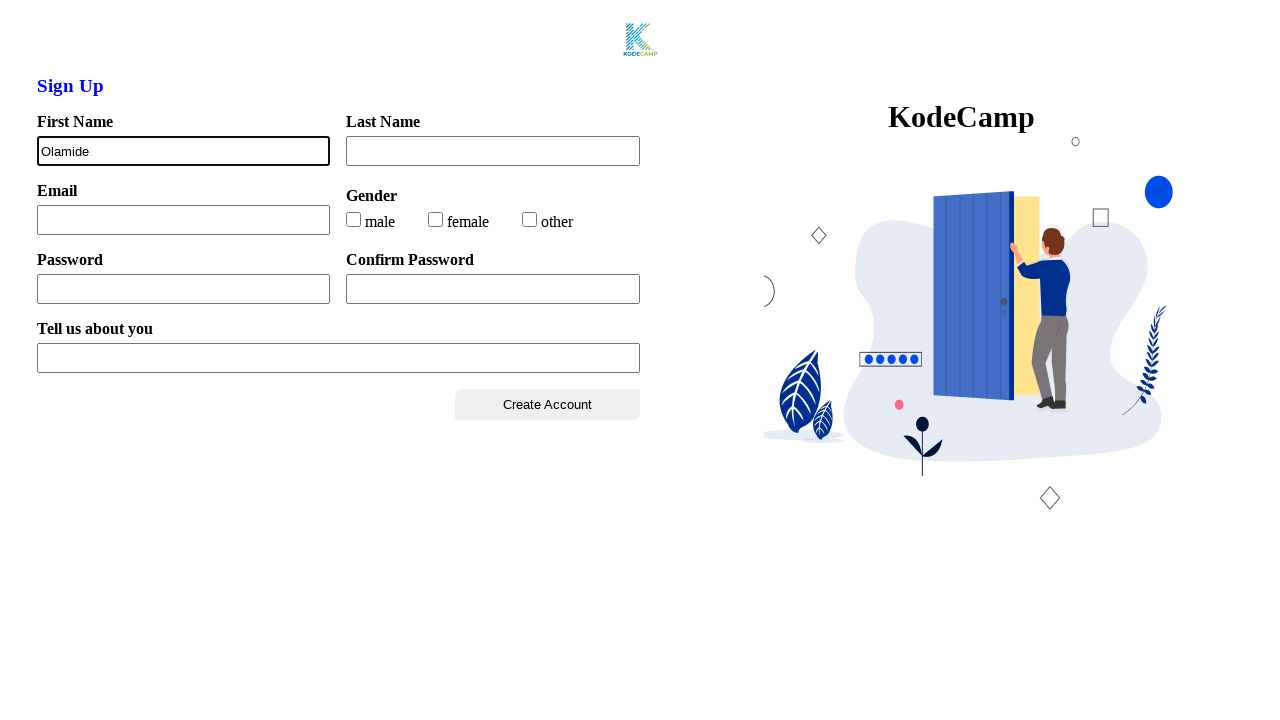

Filled last name field with 'Oluwole' on input#lastName
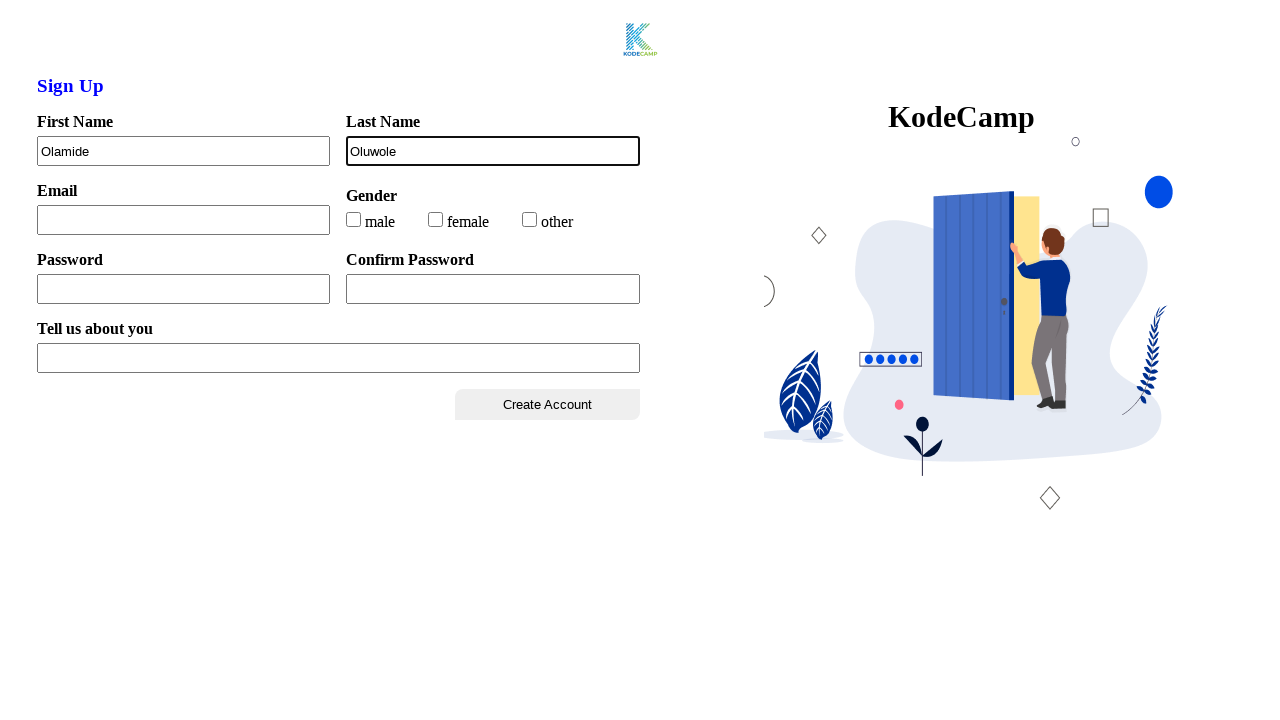

Filled email field with 'testuser2847@example.com' on input#email
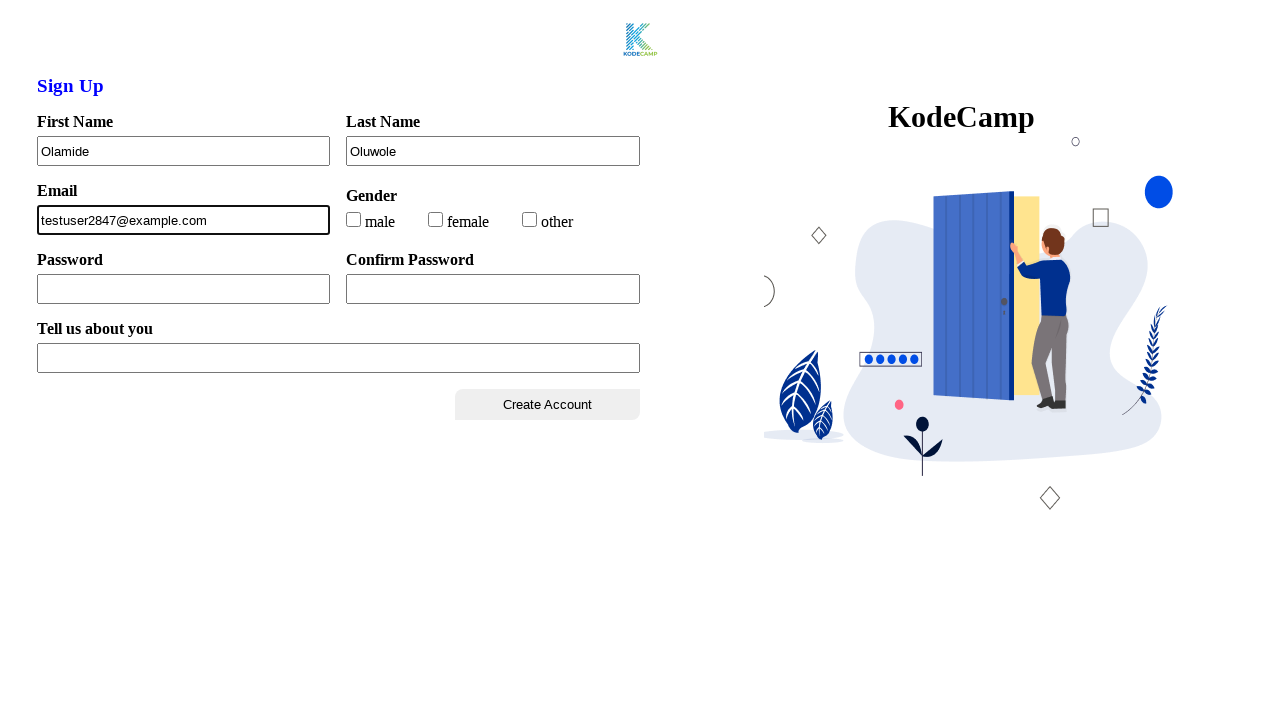

Selected female gender radio button at (436, 219) on input#female
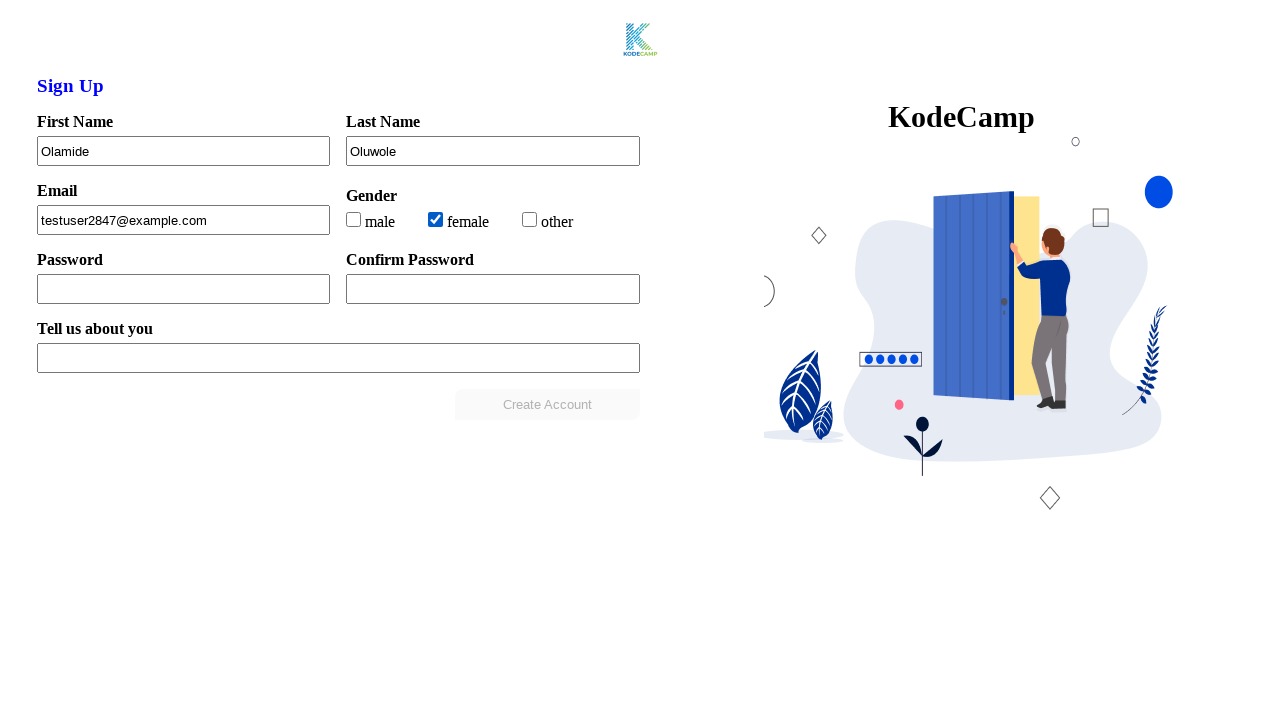

Filled password field with 'Testing123@' on input#password
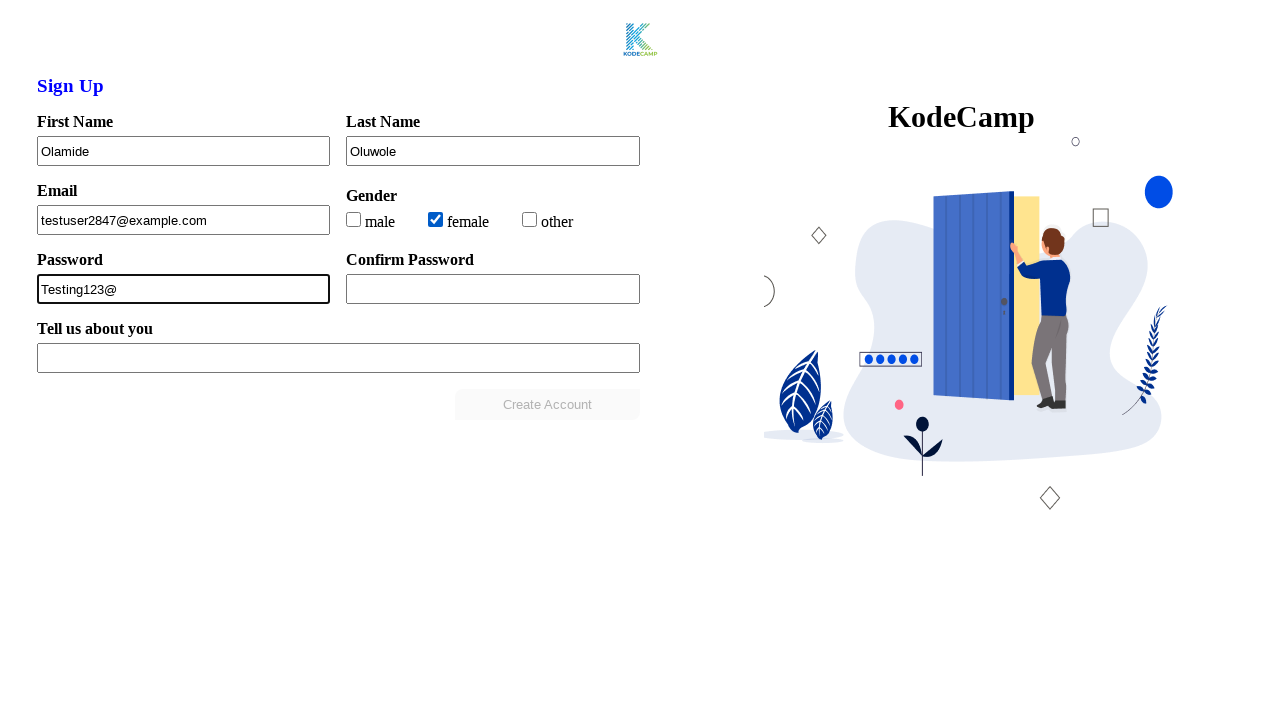

Filled confirm password field with 'Testing123@' on input#confirmPass
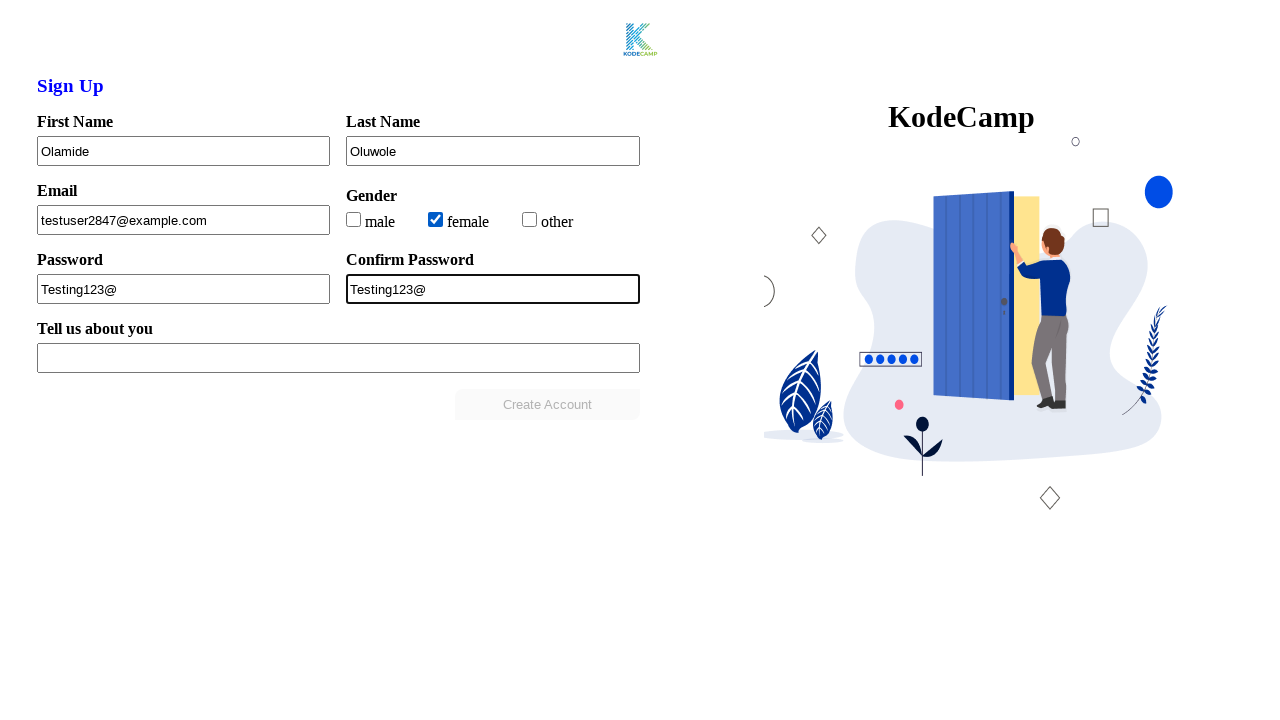

Filled about you field with 'I am a star' on input#xpLevel
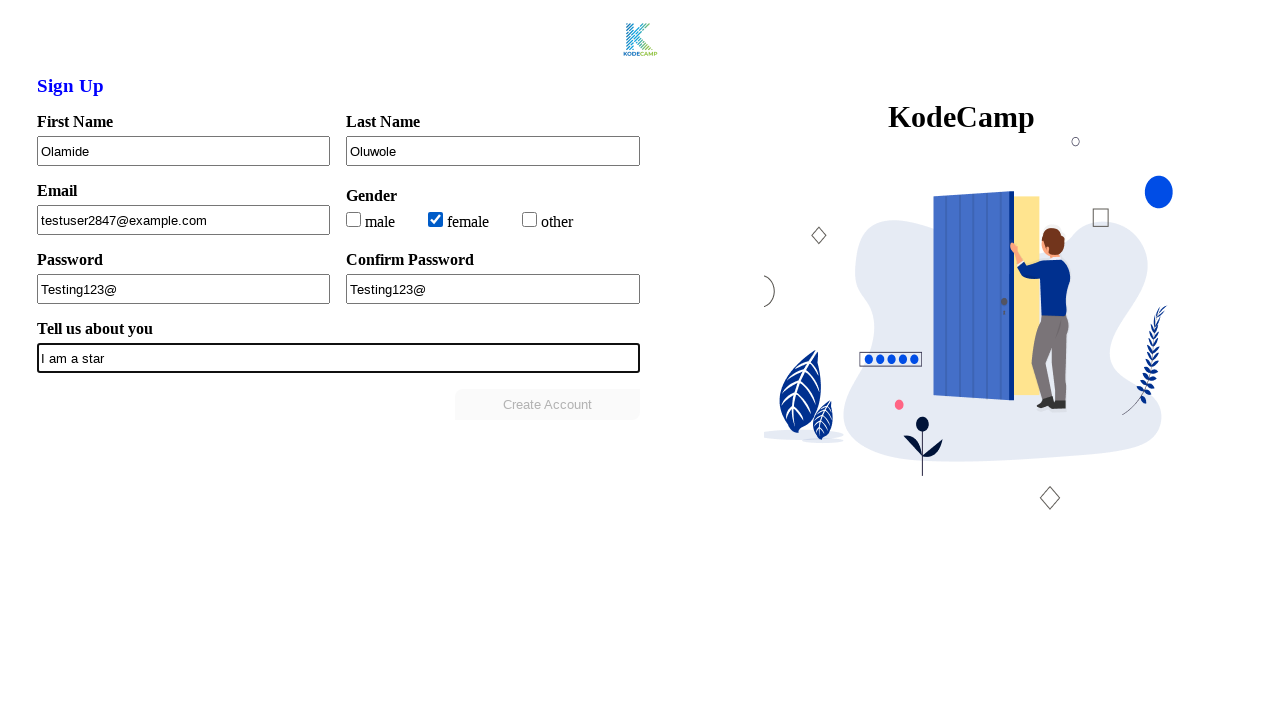

Checked final enabled state of create account button after form completion
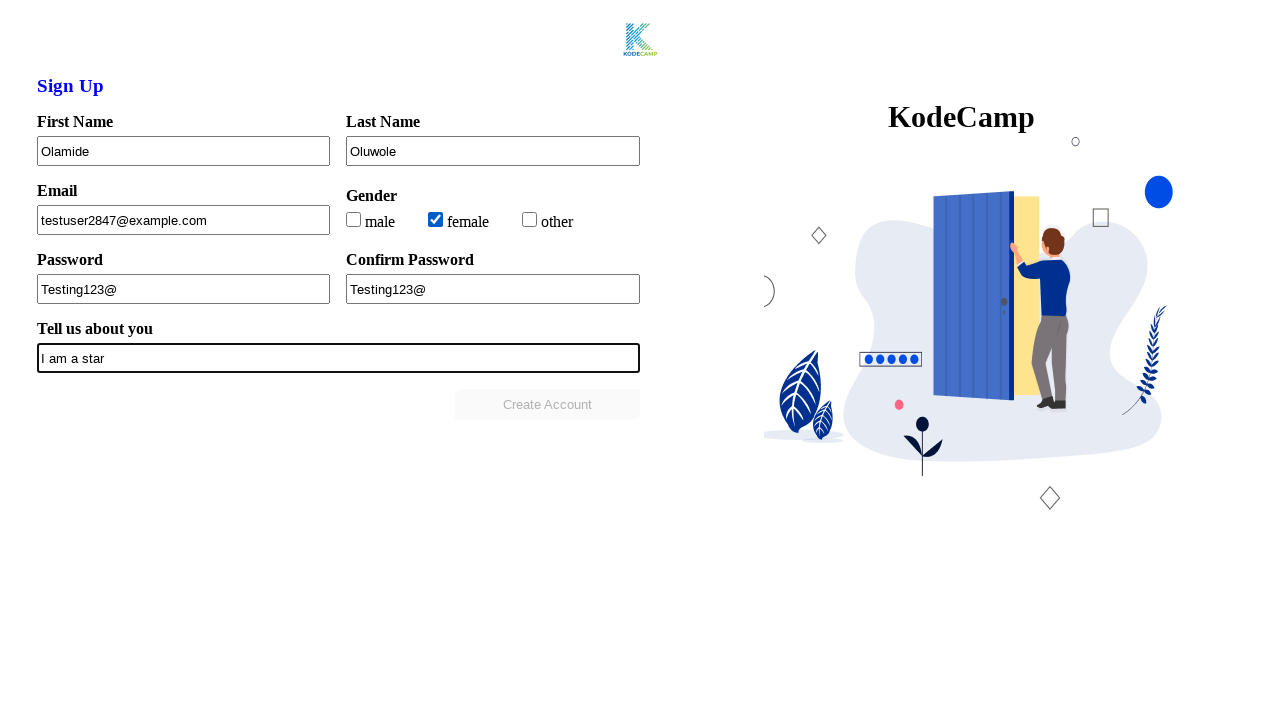

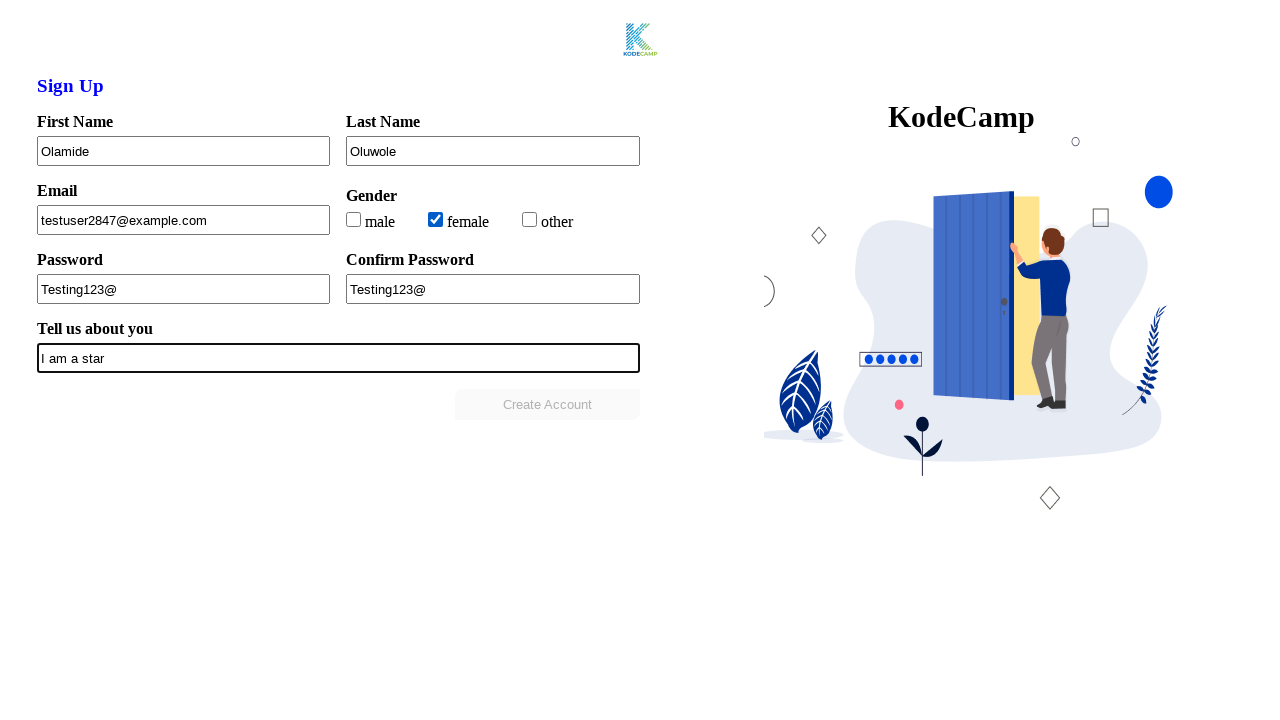